Tests e-commerce cart functionality by adding multiple items to cart, proceeding to checkout, and applying a promo code

Starting URL: https://rahulshettyacademy.com/seleniumPractise/#/

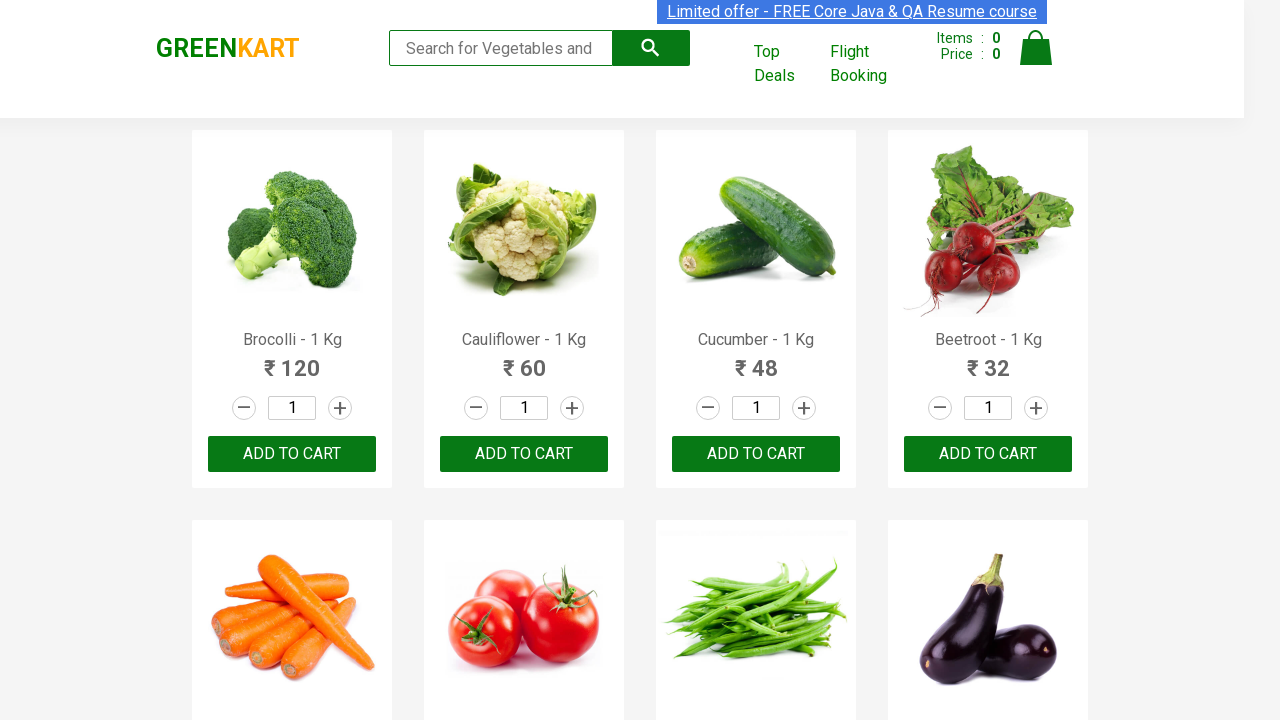

Waited for product names to load on the page
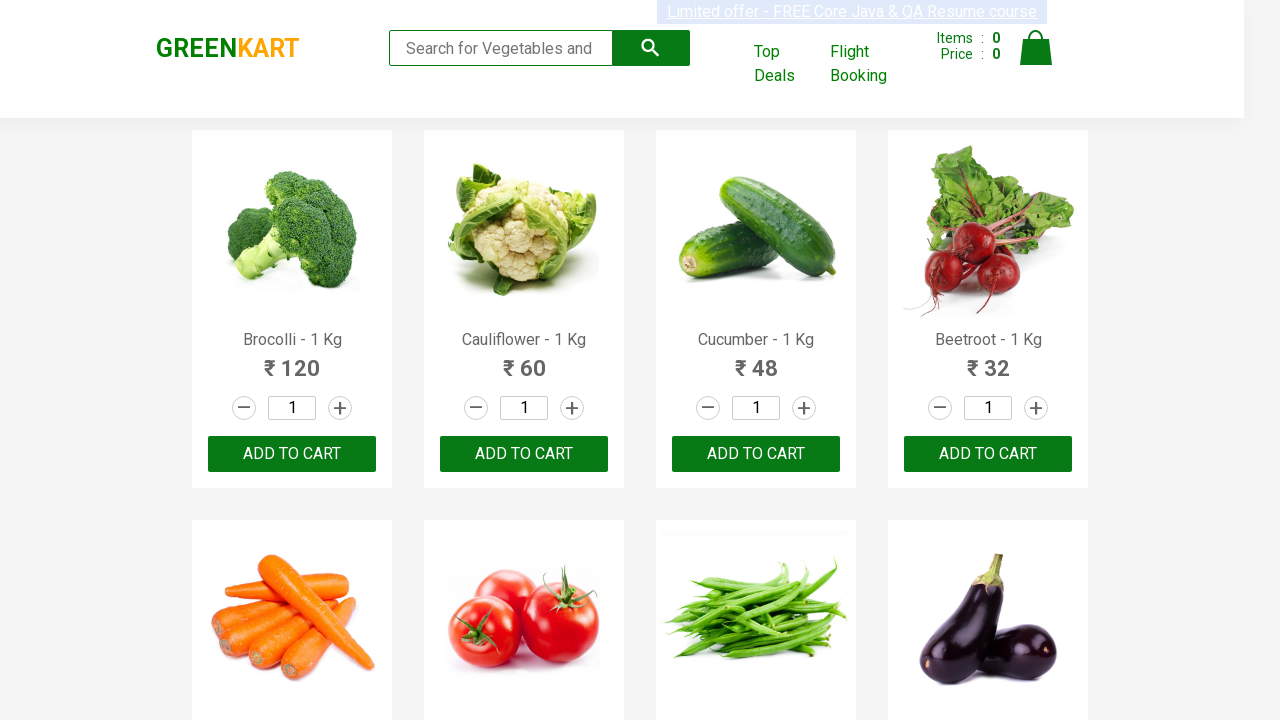

Retrieved all product names from the page
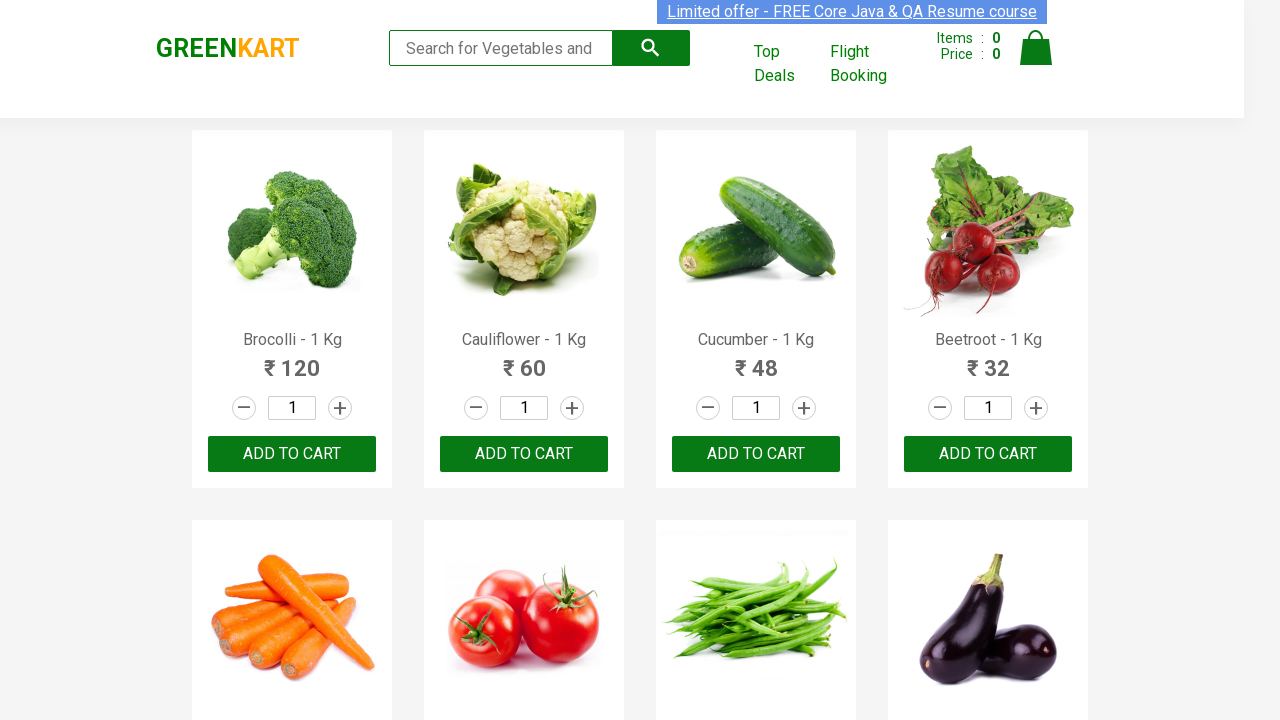

Retrieved all 'Add to Cart' buttons
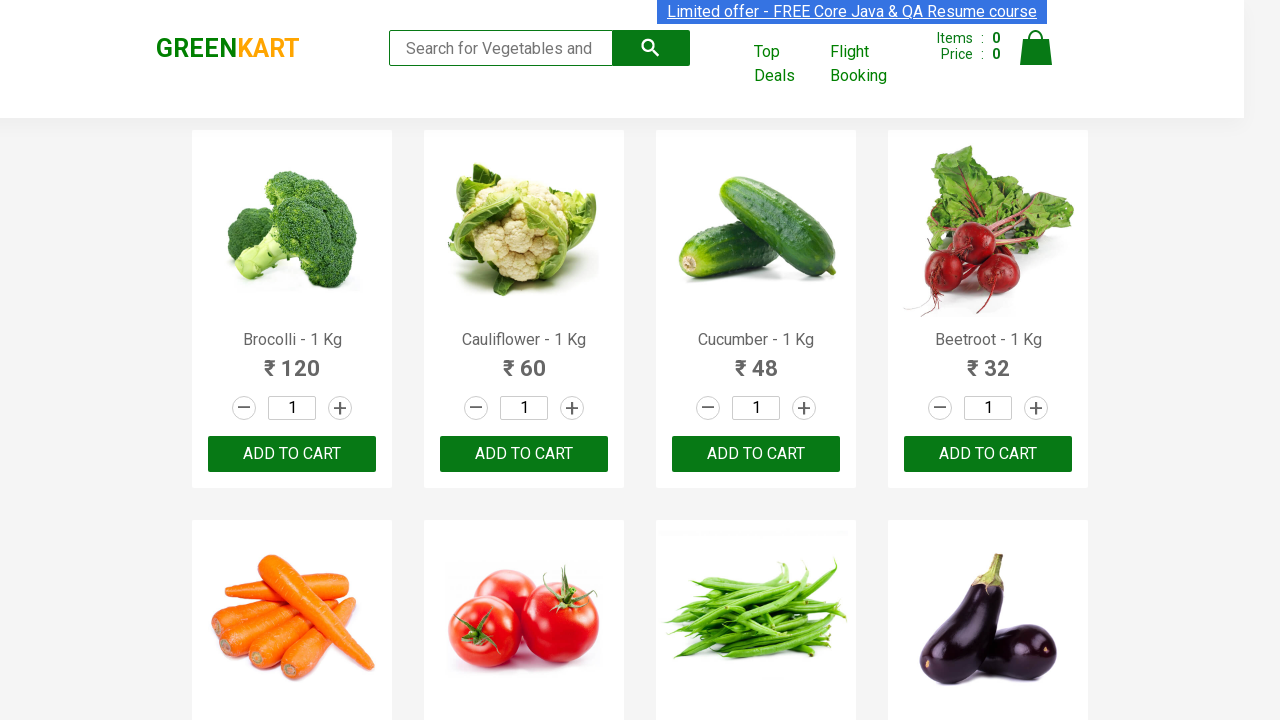

Added 'Cucumber' to cart at (756, 454) on div.product-action button >> nth=2
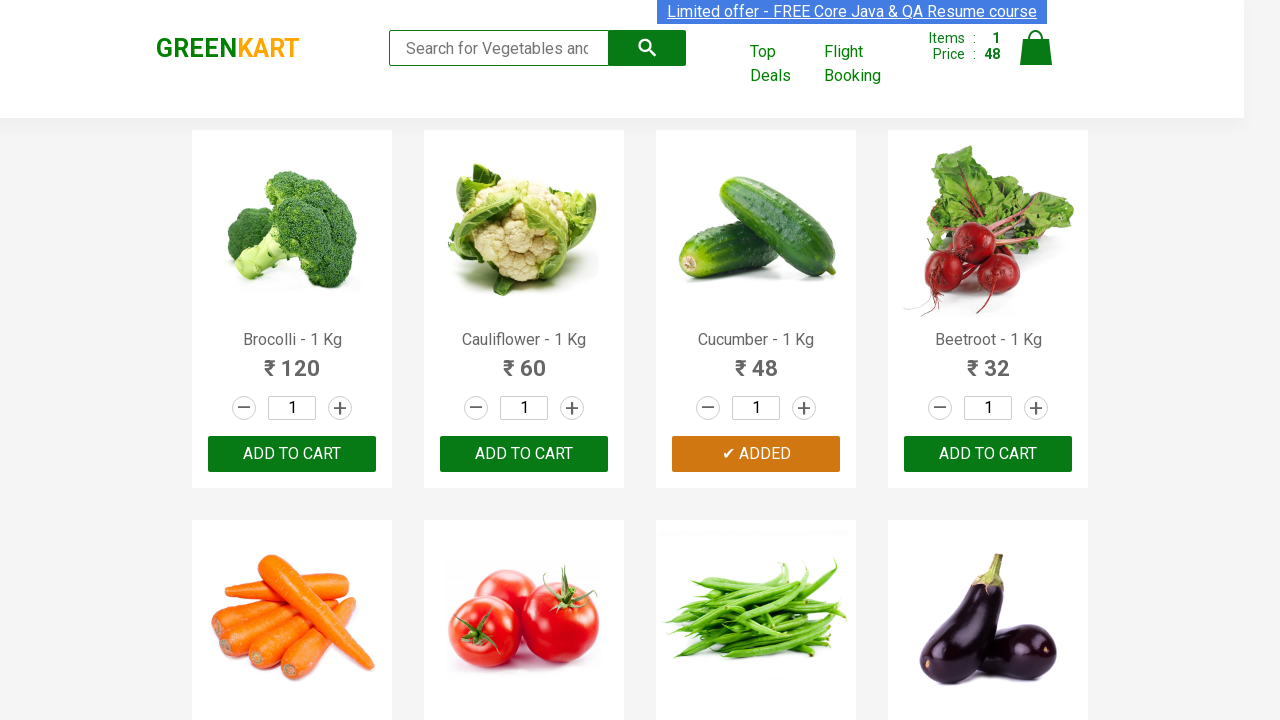

Added 'Beetroot' to cart at (988, 454) on div.product-action button >> nth=3
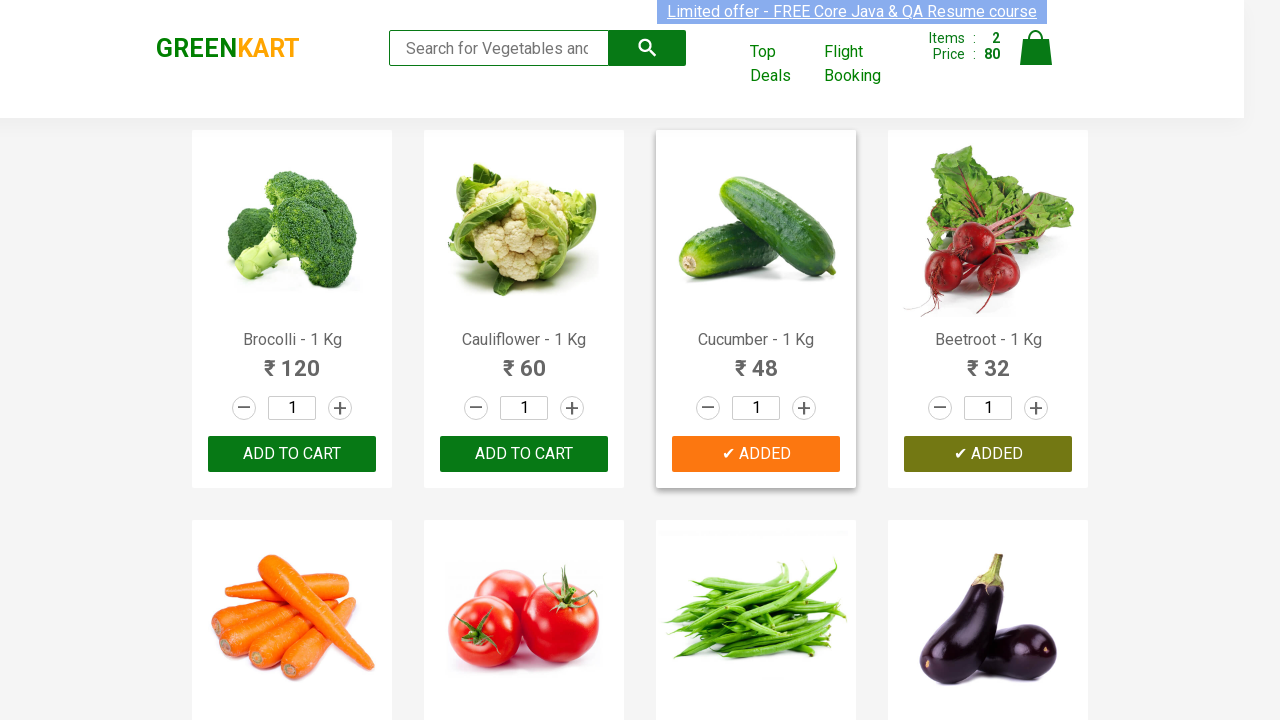

Added 'Carrot' to cart at (292, 360) on div.product-action button >> nth=4
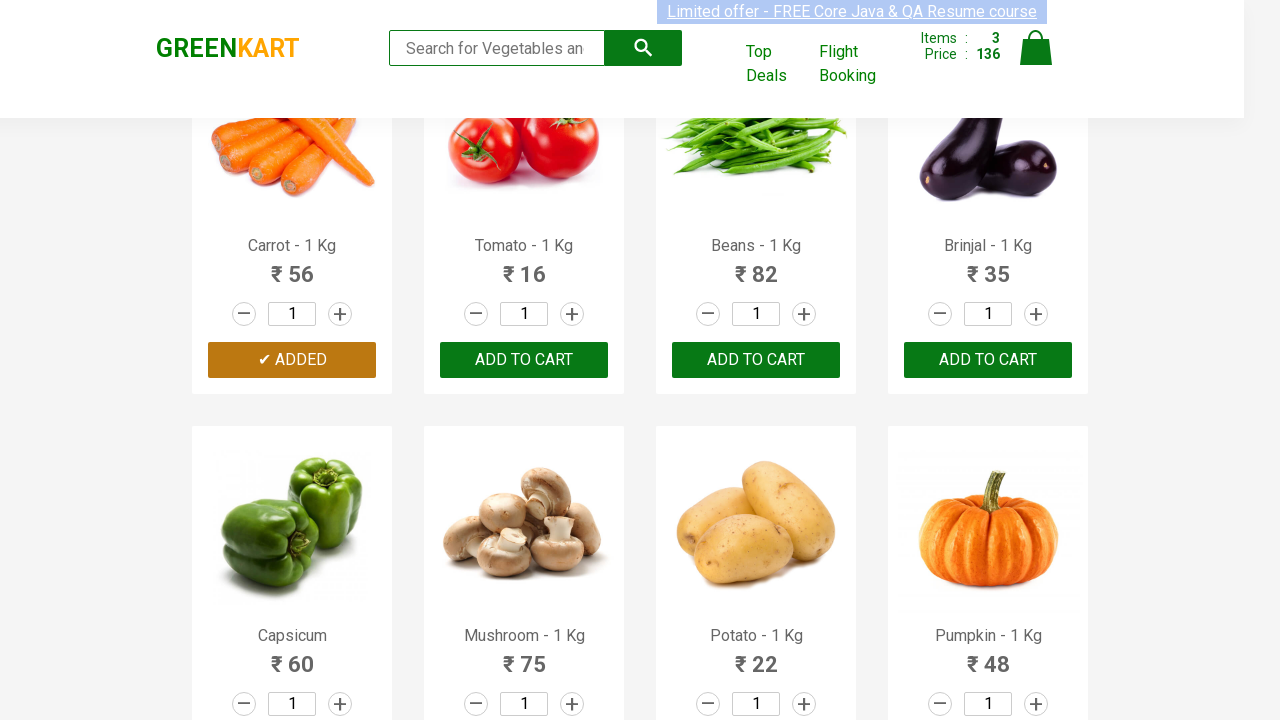

Added 'Beans' to cart at (756, 360) on div.product-action button >> nth=6
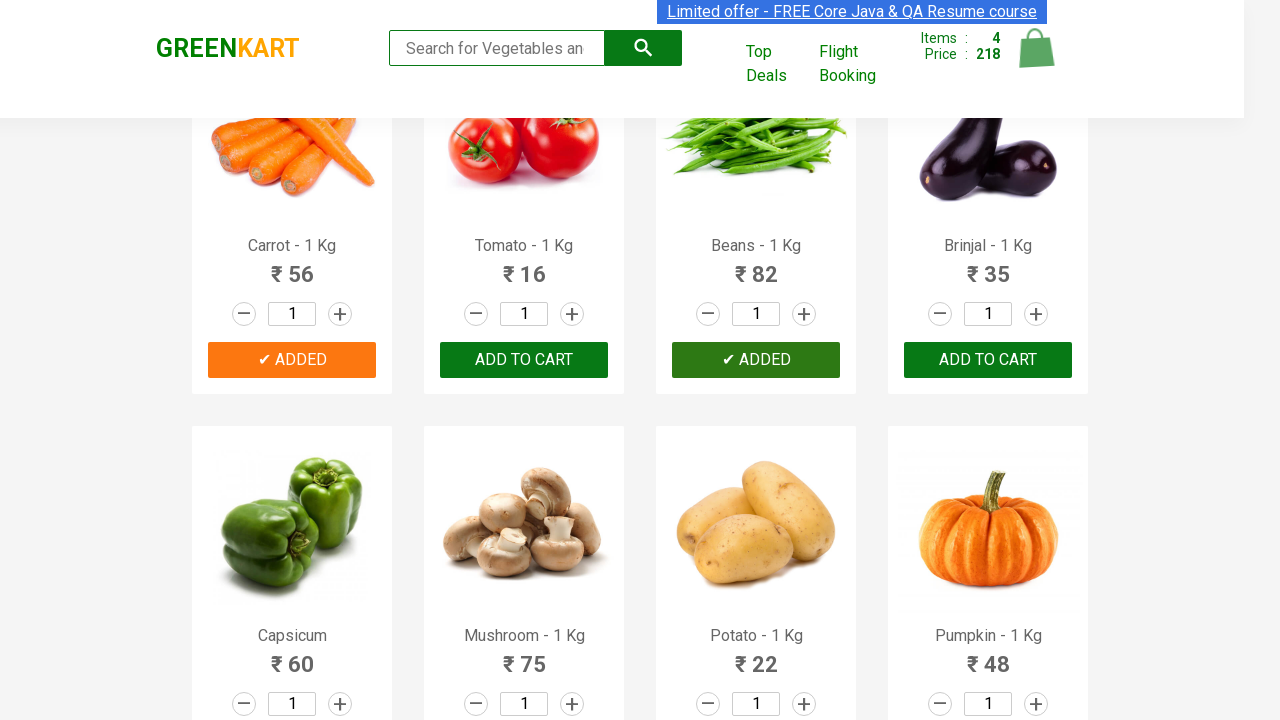

Clicked on cart icon to view cart contents at (1036, 48) on a.cart-icon img[alt='Cart']
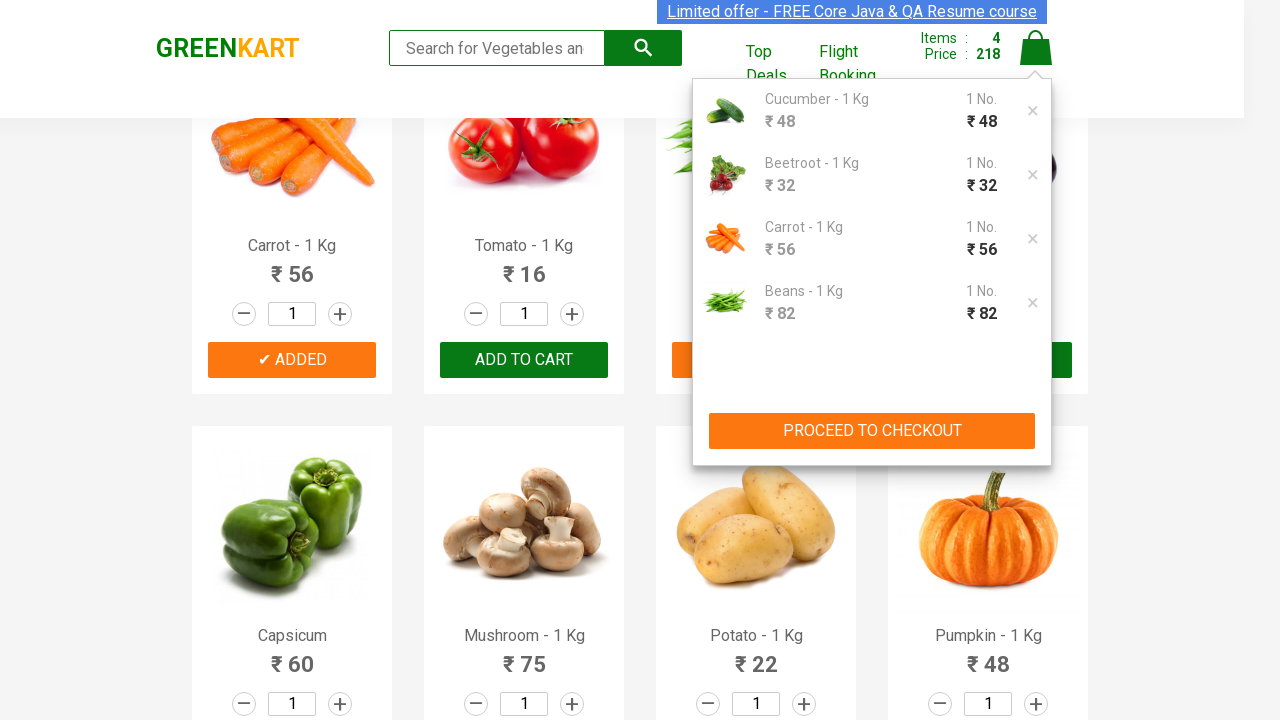

Clicked 'PROCEED TO CHECKOUT' button at (872, 431) on xpath=//div[@class='action-block']/button[contains(text(), 'PROCEED TO CHECKOUT'
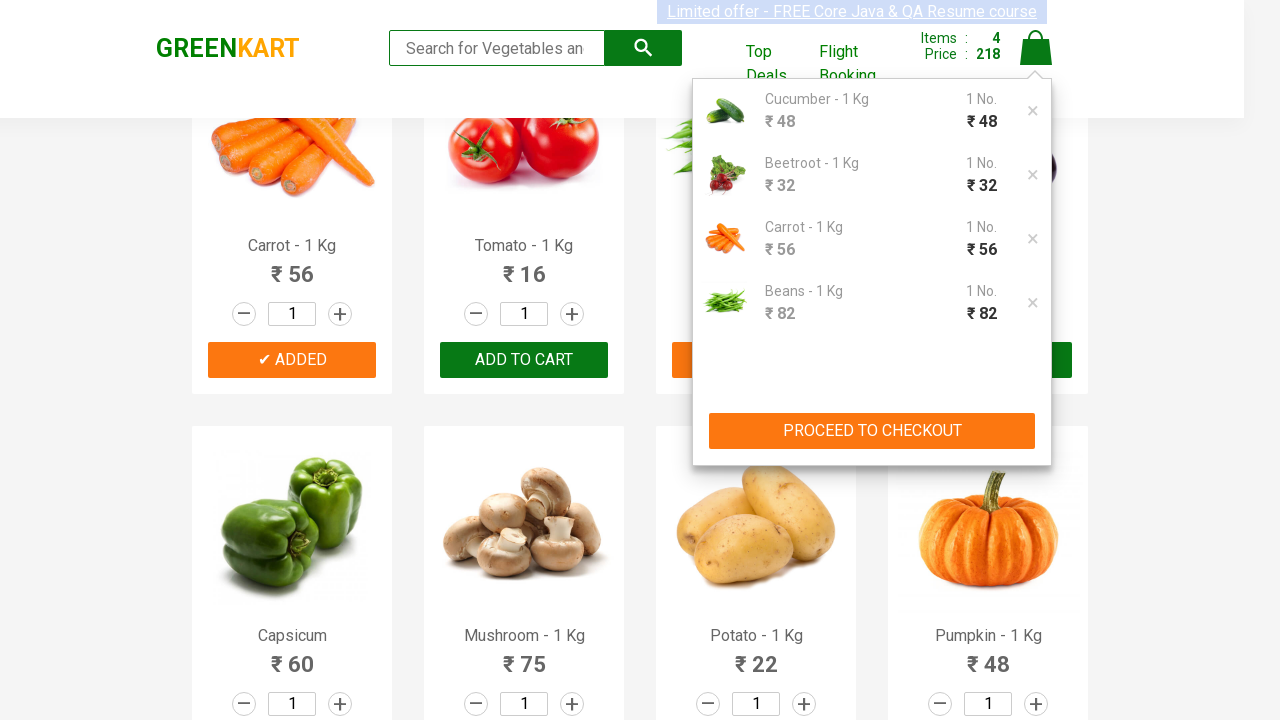

Entered promo code 'rahulshettyacademy' into the promo code field on input.promoCode
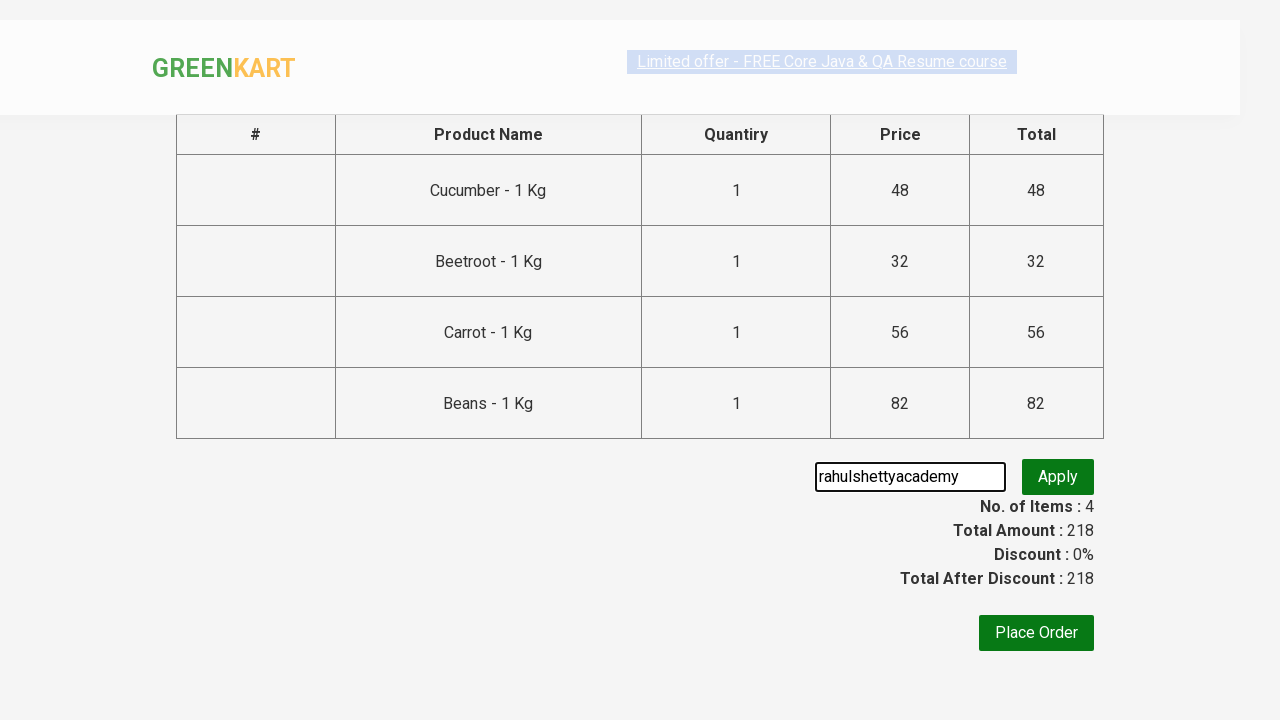

Clicked 'Apply' button to apply the promo code at (1058, 477) on button.promoBtn
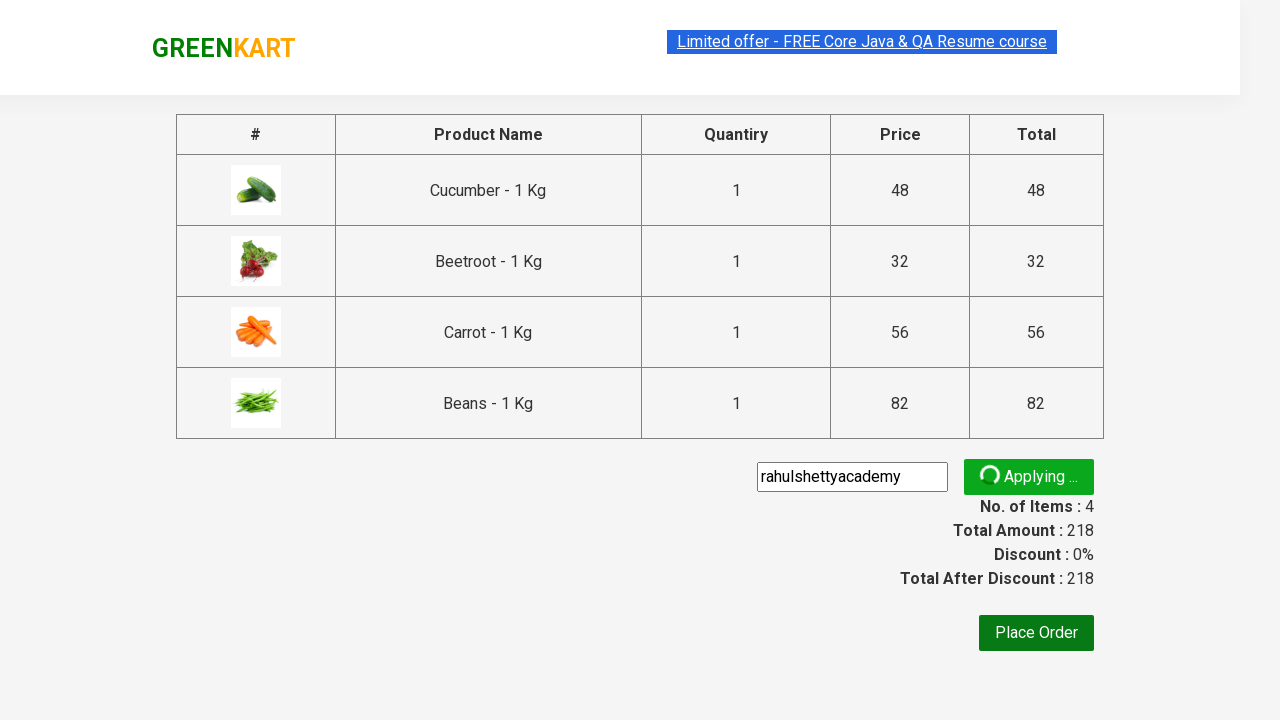

Promo code was successfully applied - confirmation message displayed
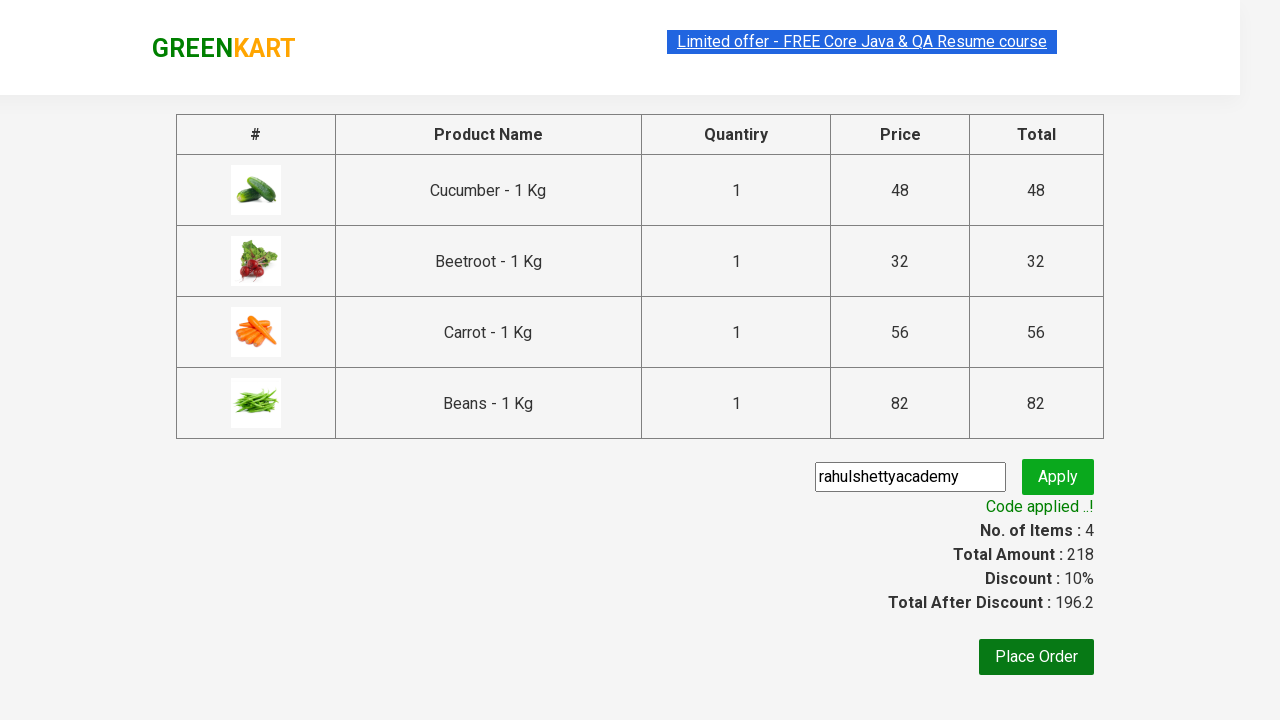

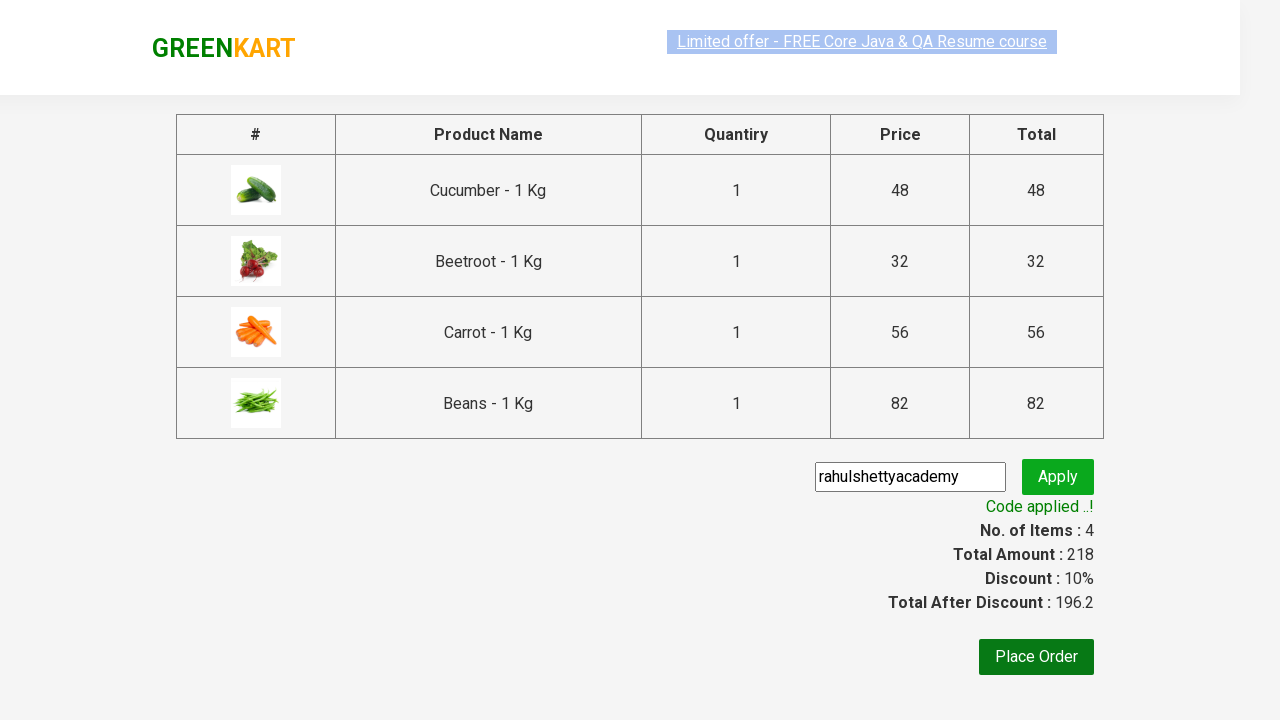